Tests iframe switching and drag-and-drop functionality by switching to a demo frame, dragging an element onto a droppable target, and verifying the drop was successful

Starting URL: https://jqueryui.com/droppable/

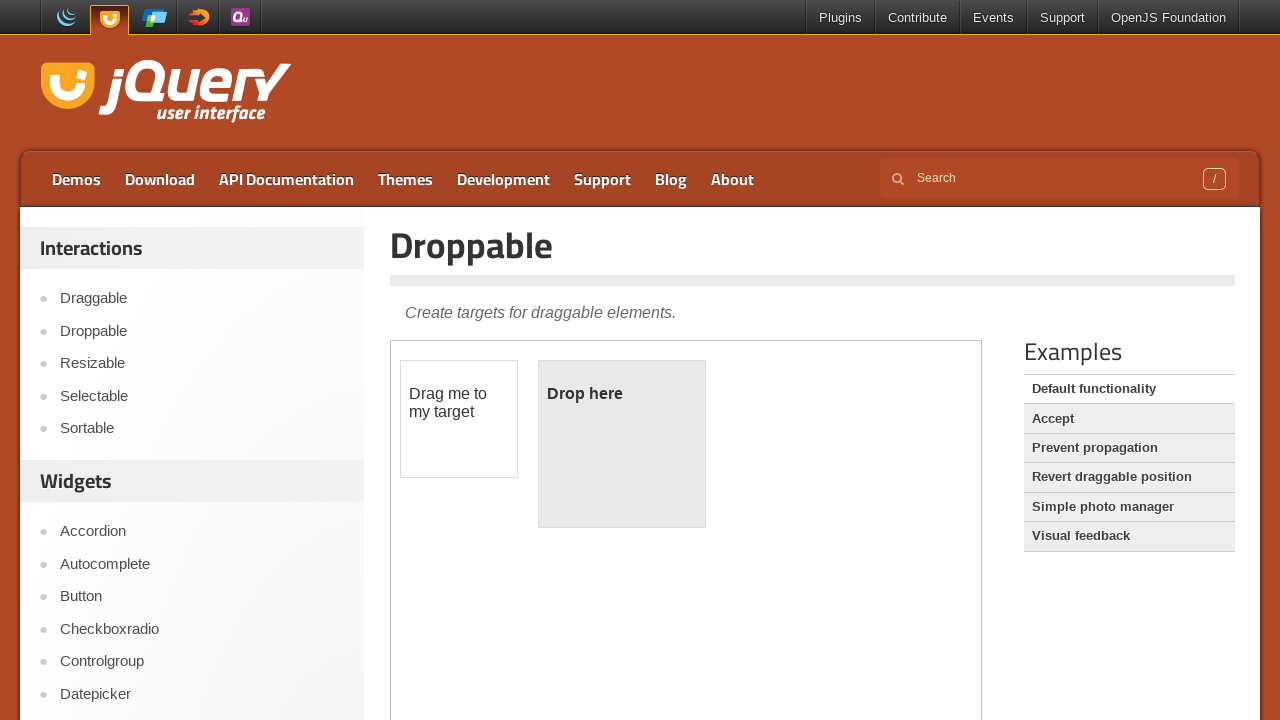

Located demo iframe
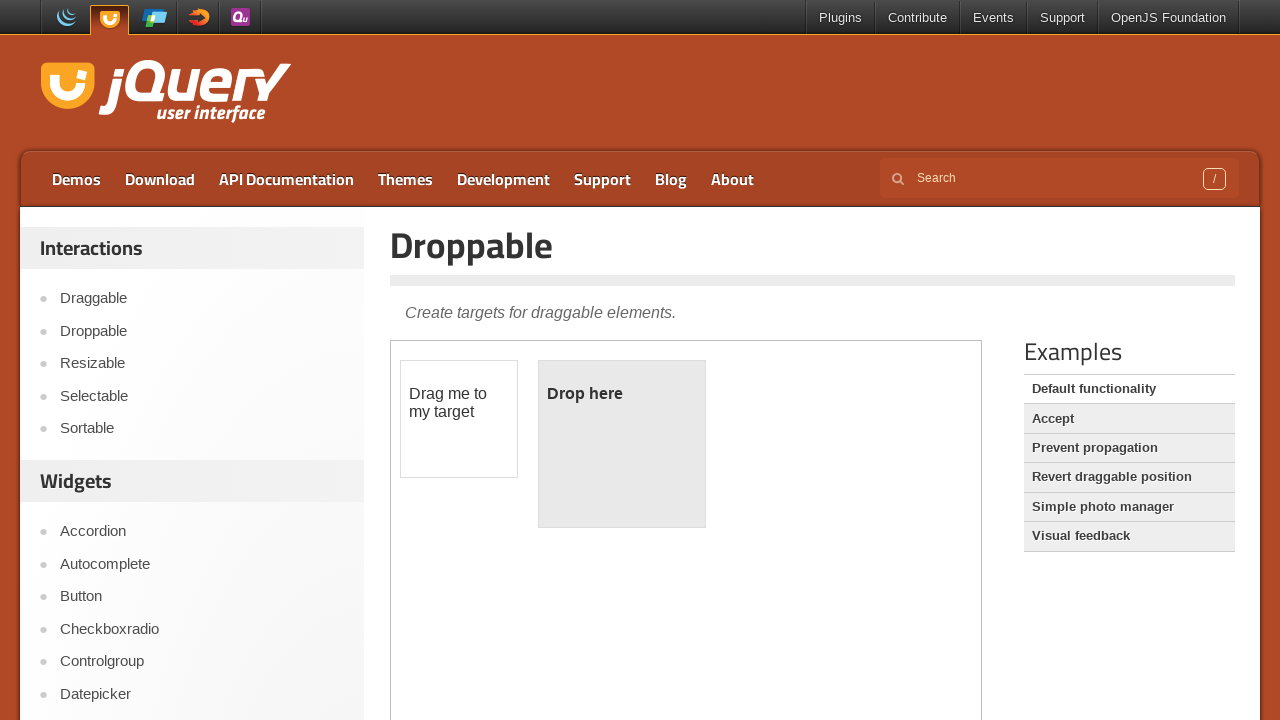

Waited for droppable element to be visible
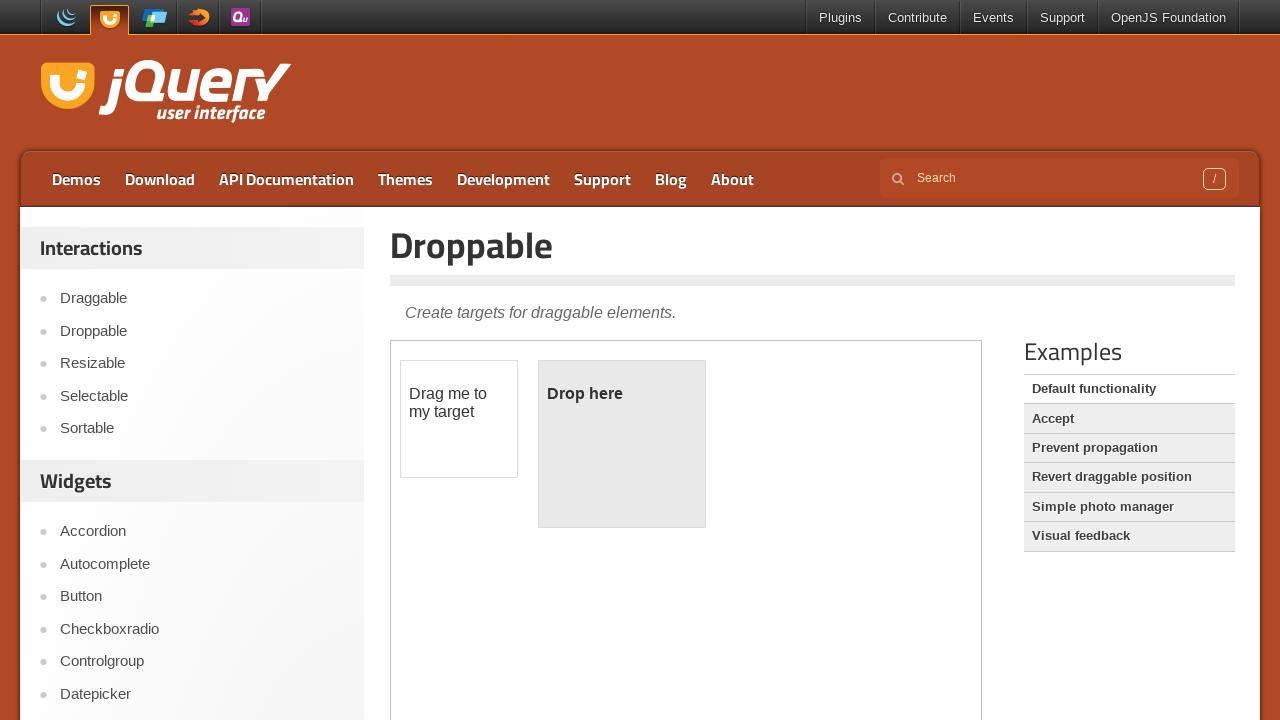

Located draggable and droppable elements in iframe
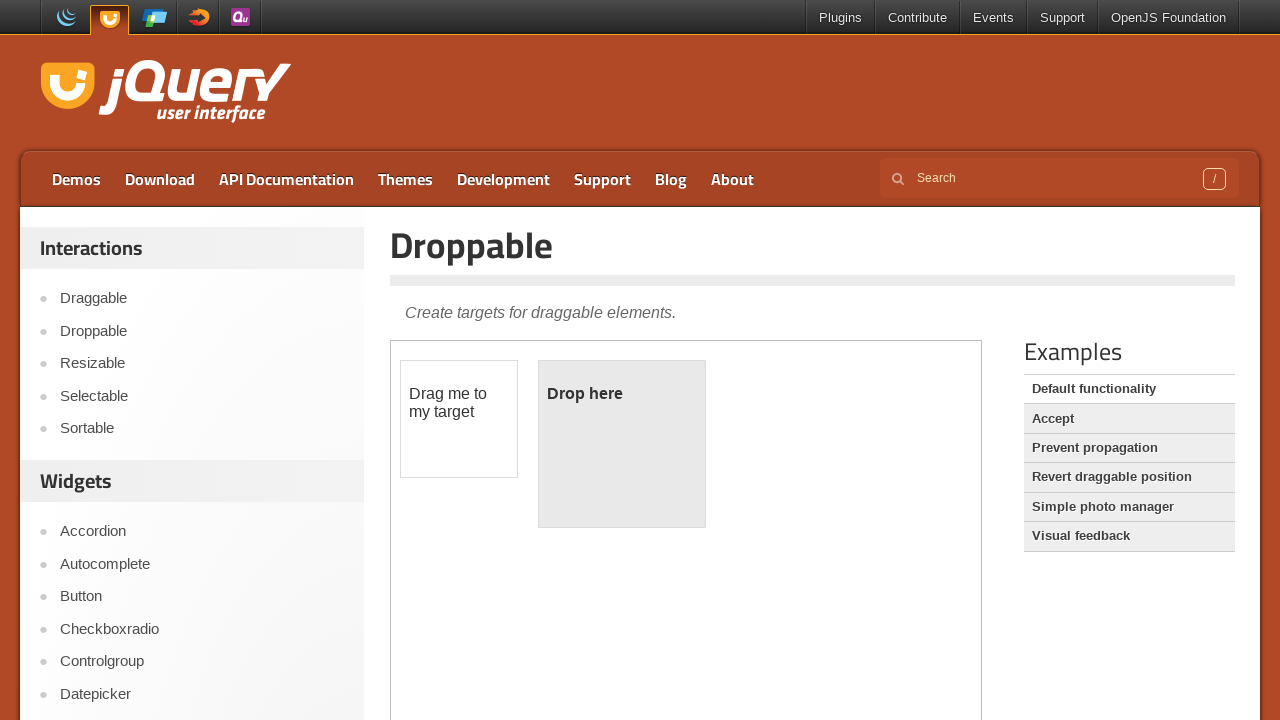

Dragged element onto droppable target at (622, 444)
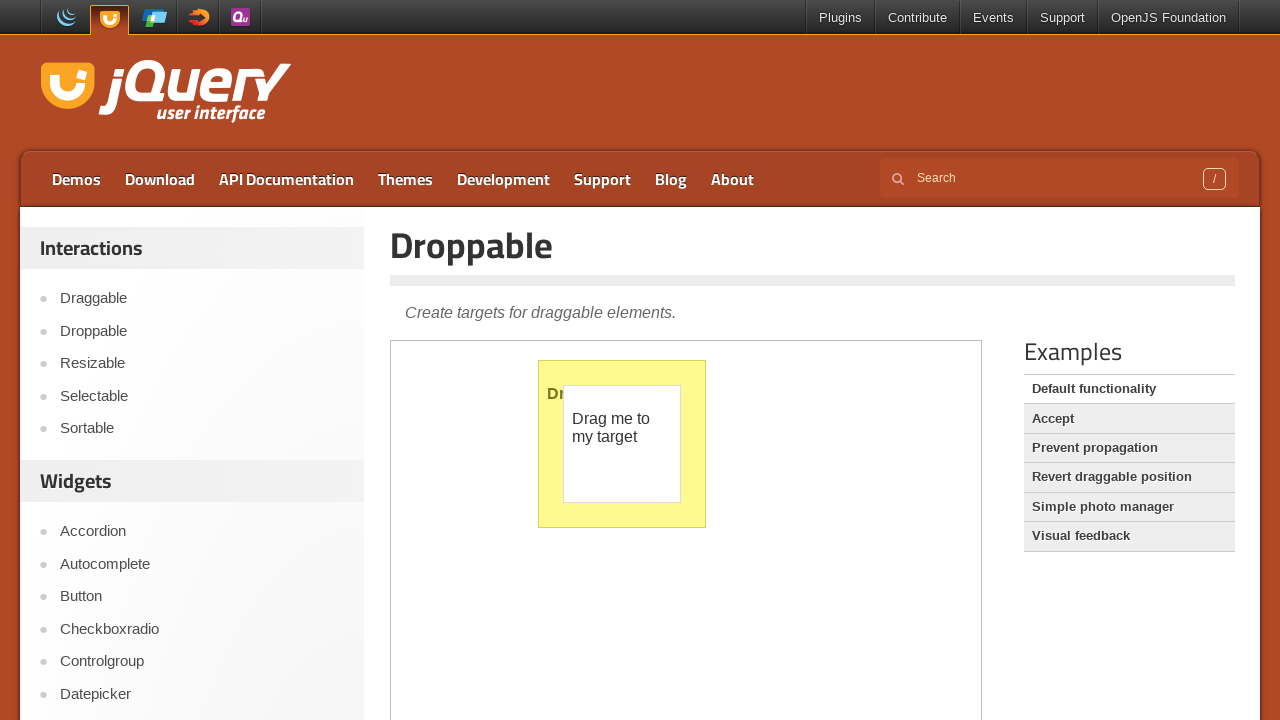

Verified drop was successful - 'Dropped!' text appeared
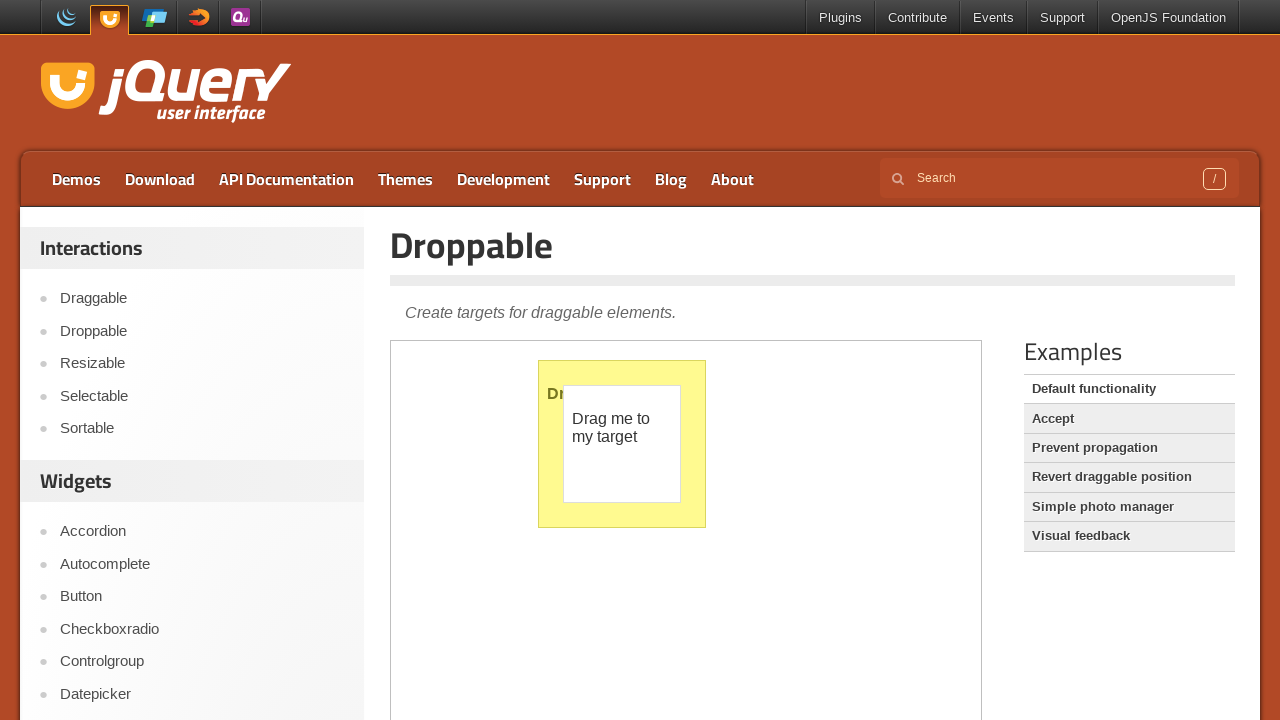

Verified page title element is accessible outside iframe
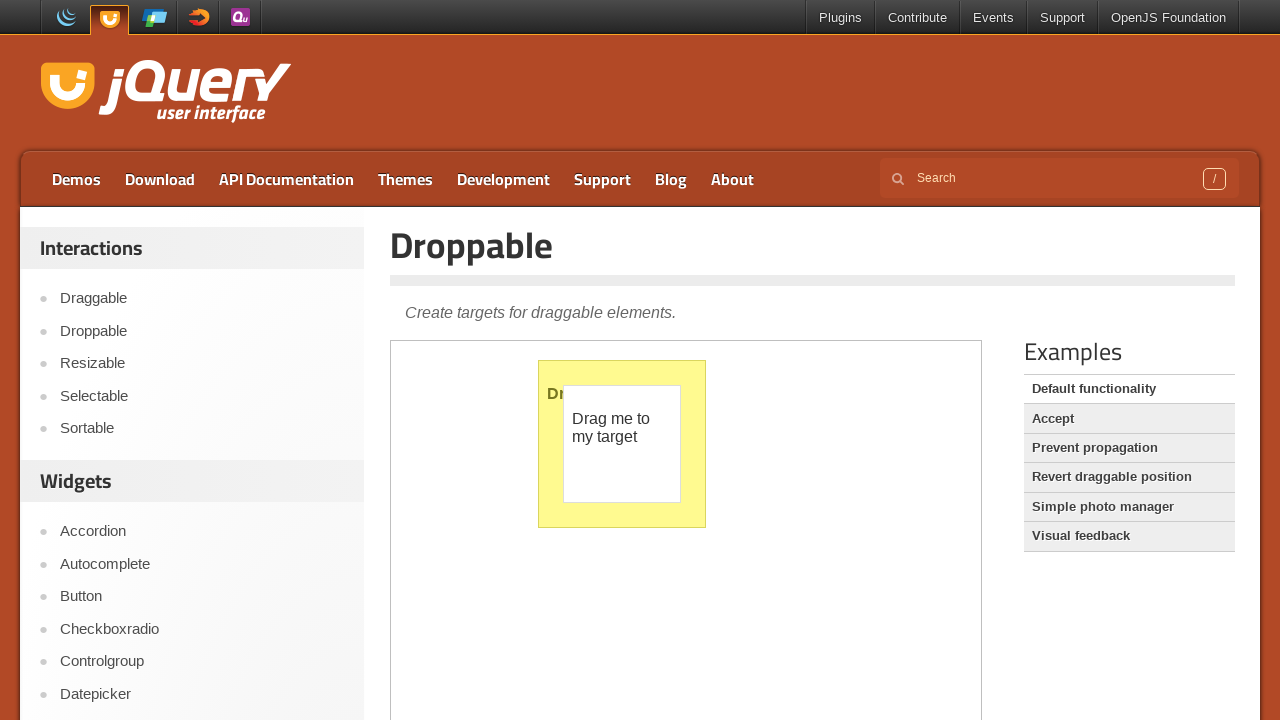

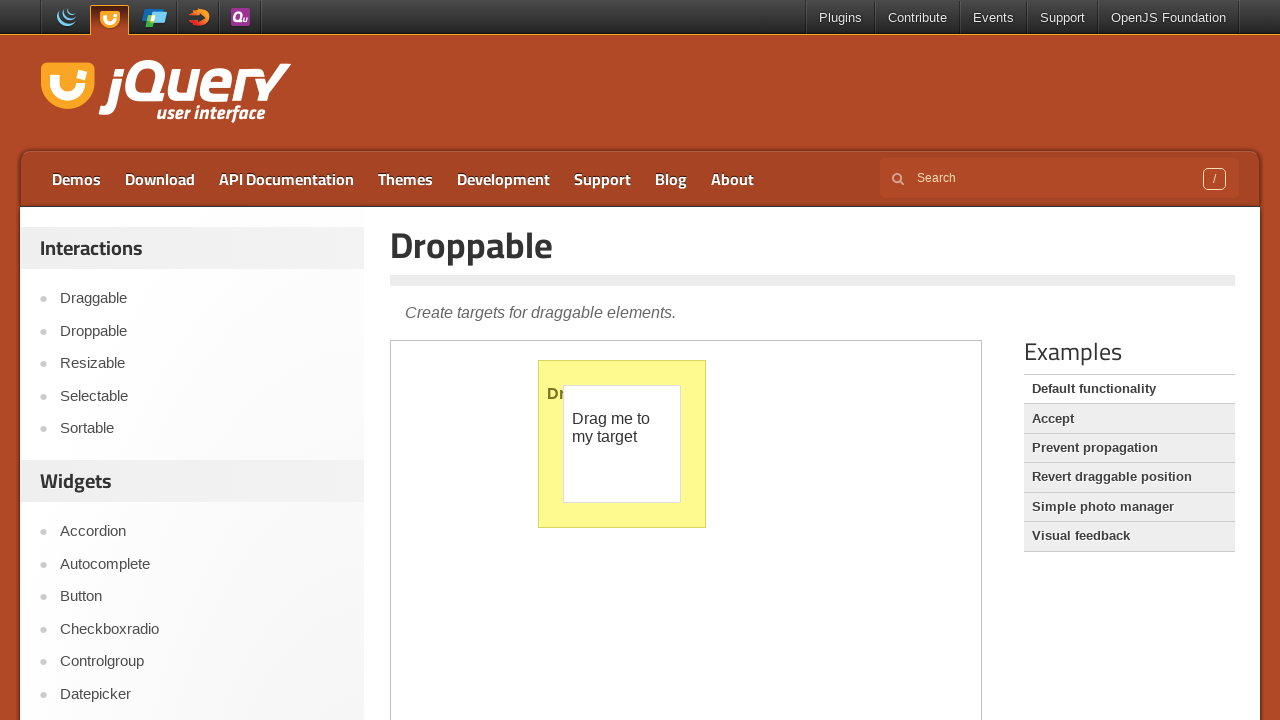